Automates interaction with the Wootalk anonymous chat service by opening the menu, selecting the secret word feature, entering a secret phrase to match with other users, starting a chat, and sending a message.

Starting URL: https://wootalk.today/

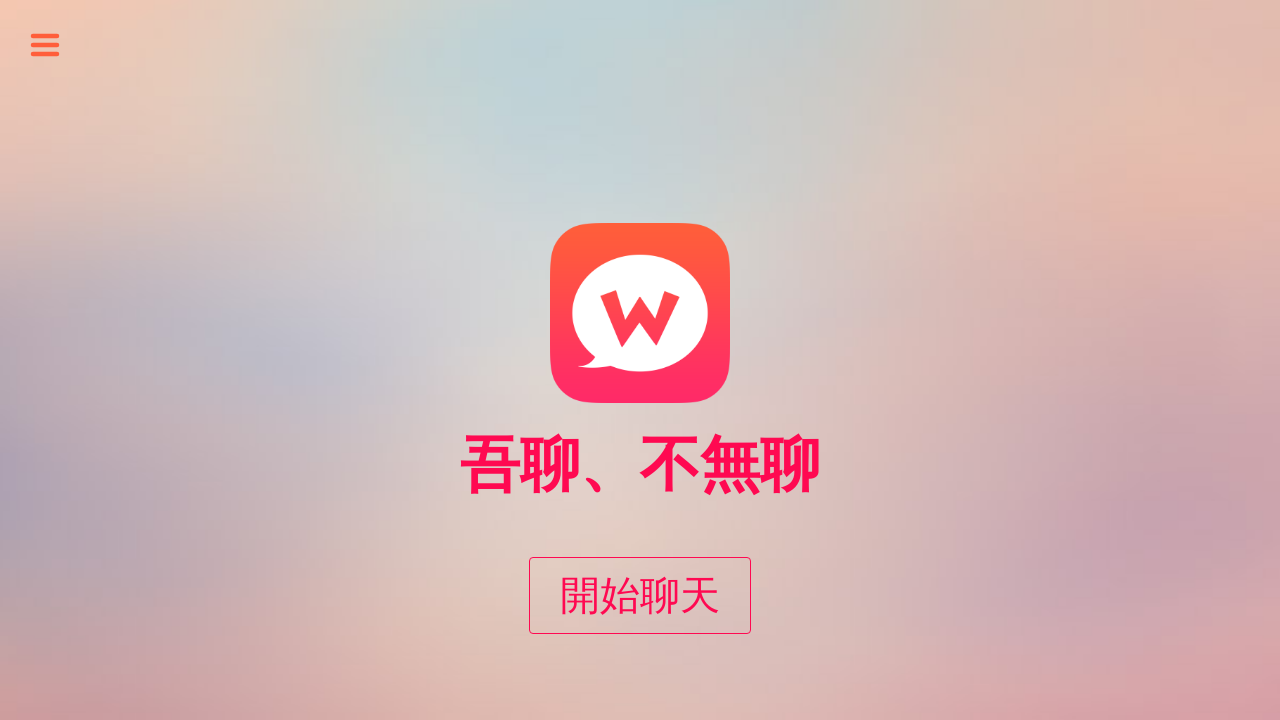

Clicked the menu button to open left sidebar at (45, 45) on div#open-left
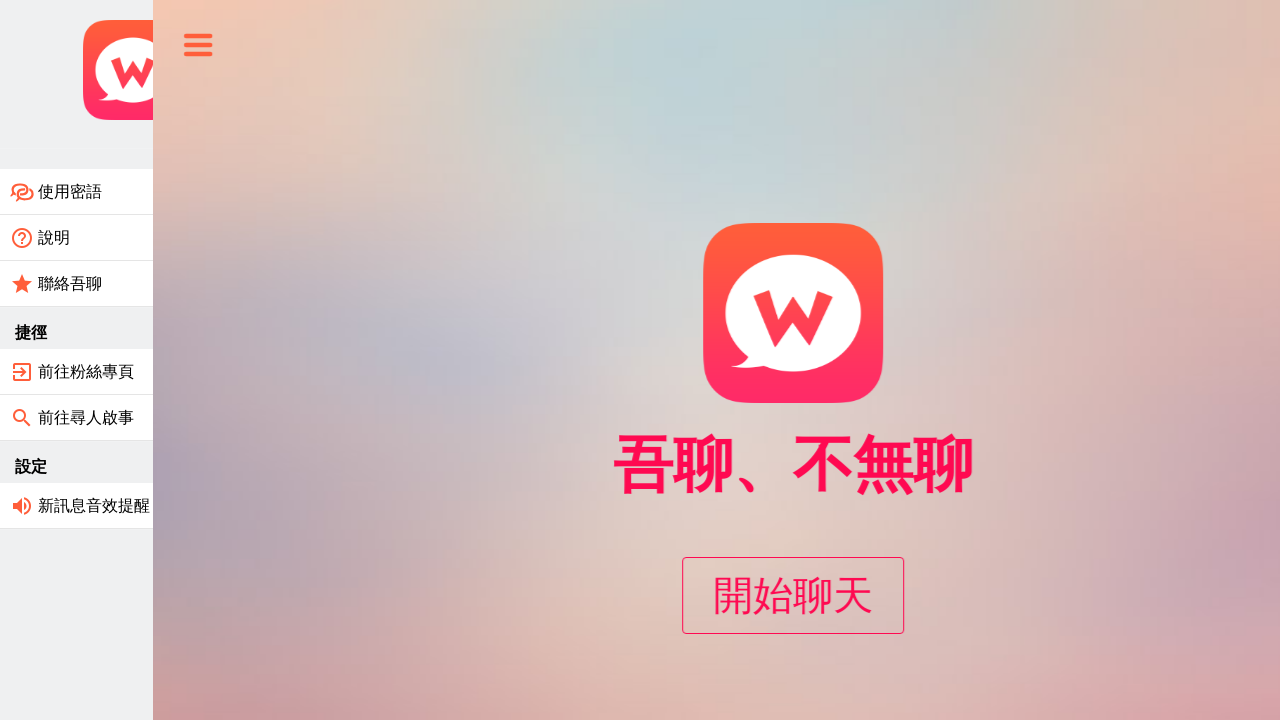

Clicked on 'Use secret word' link at (70, 191) on text=使用密語
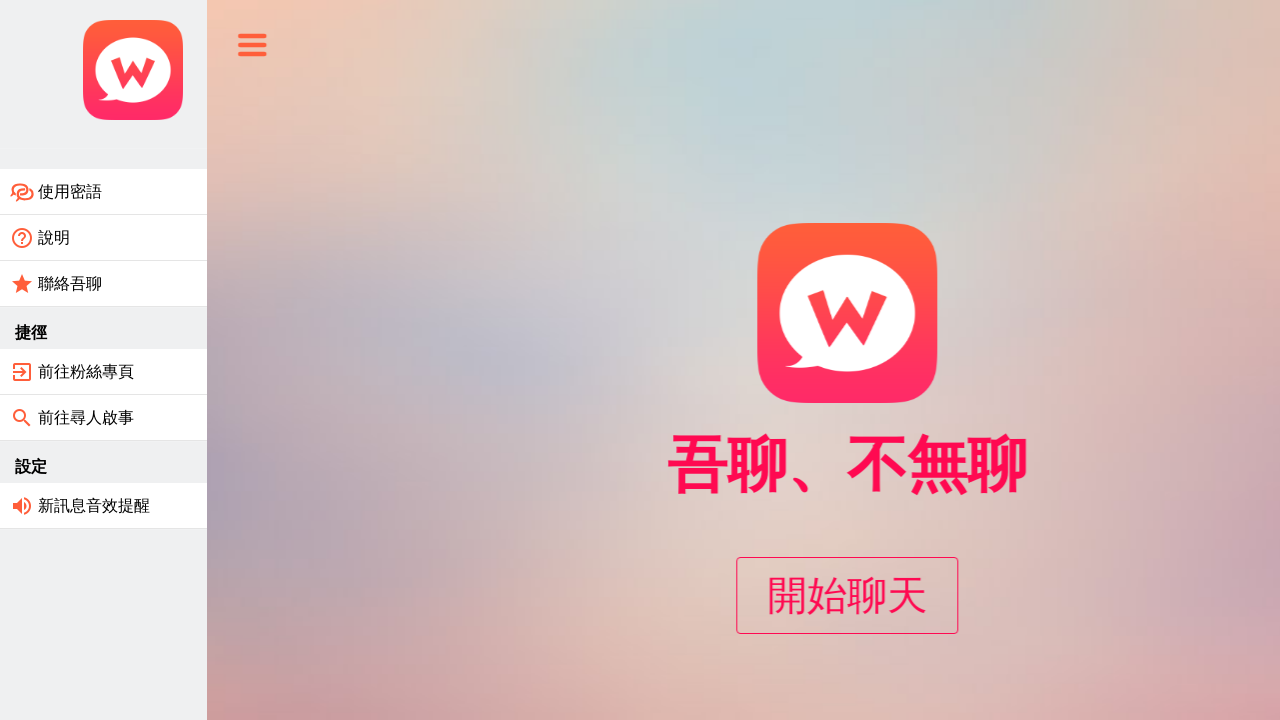

Entered secret word '成人模式' in the key input field on input#keyInput
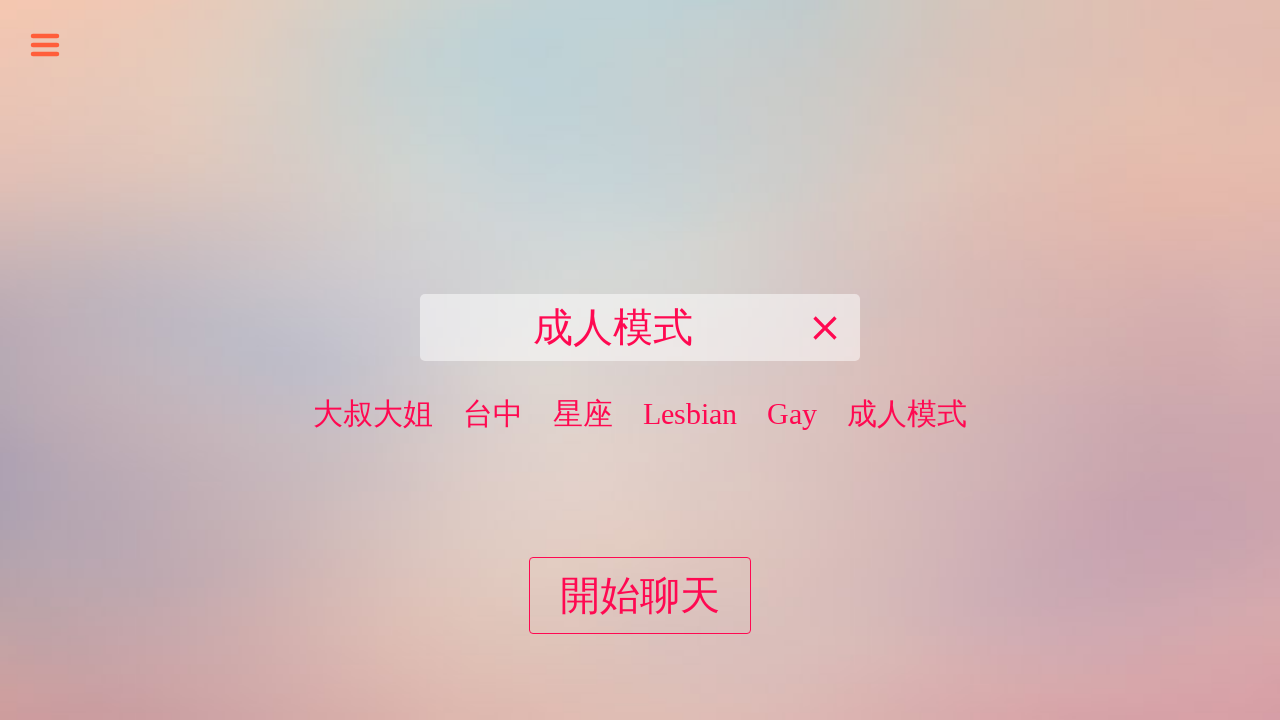

Clicked the start chat button at (640, 596) on #startButton
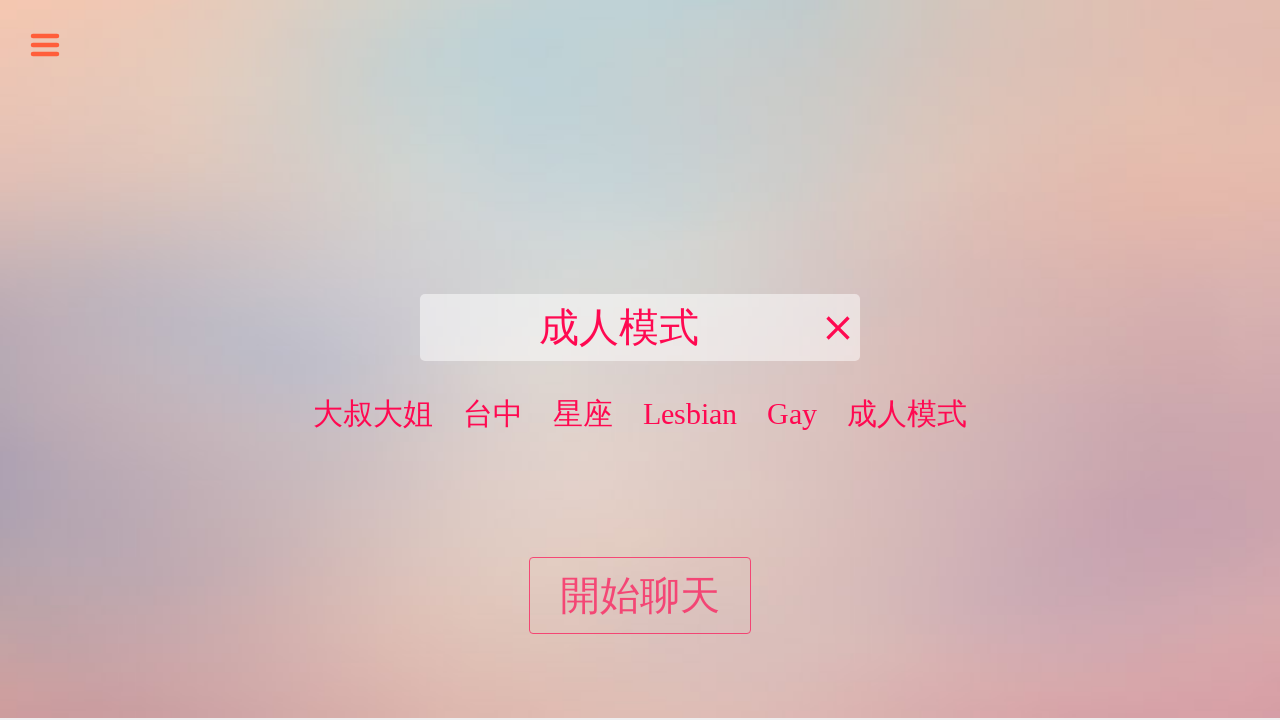

Entered test message in the chat input field on input#messageInput
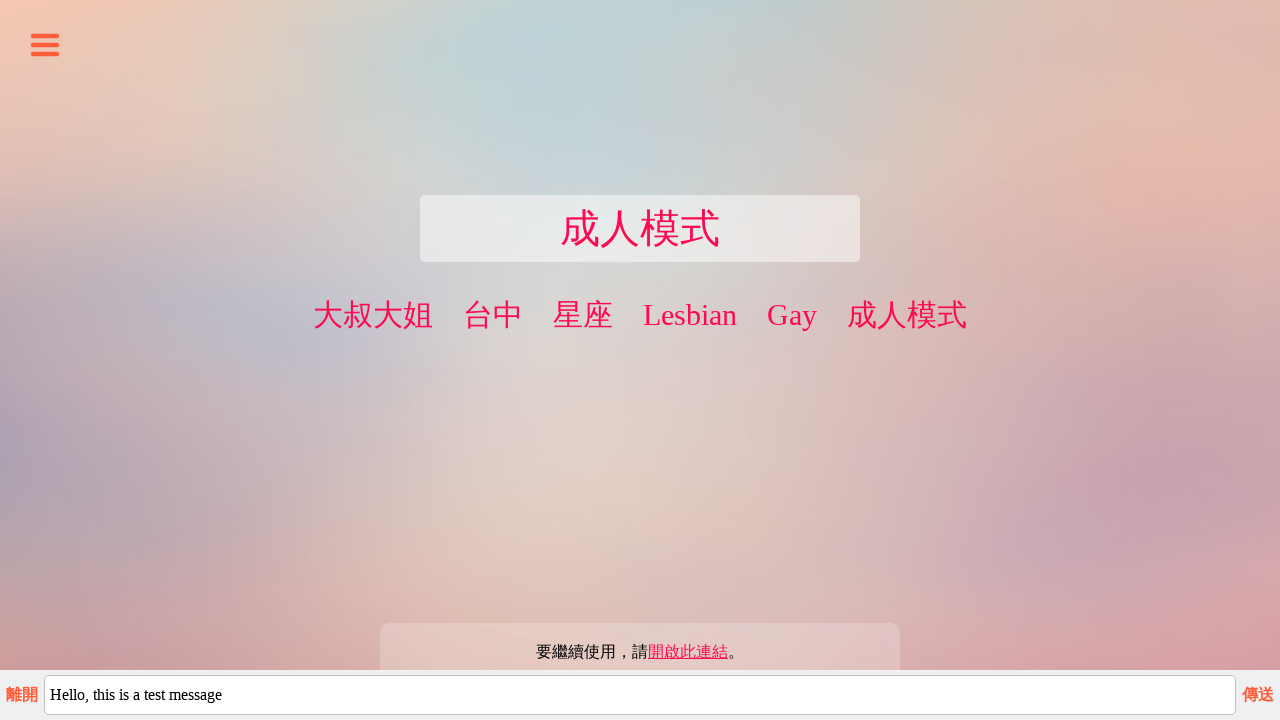

Clicked the send button to send message at (1258, 695) on div#sendButton
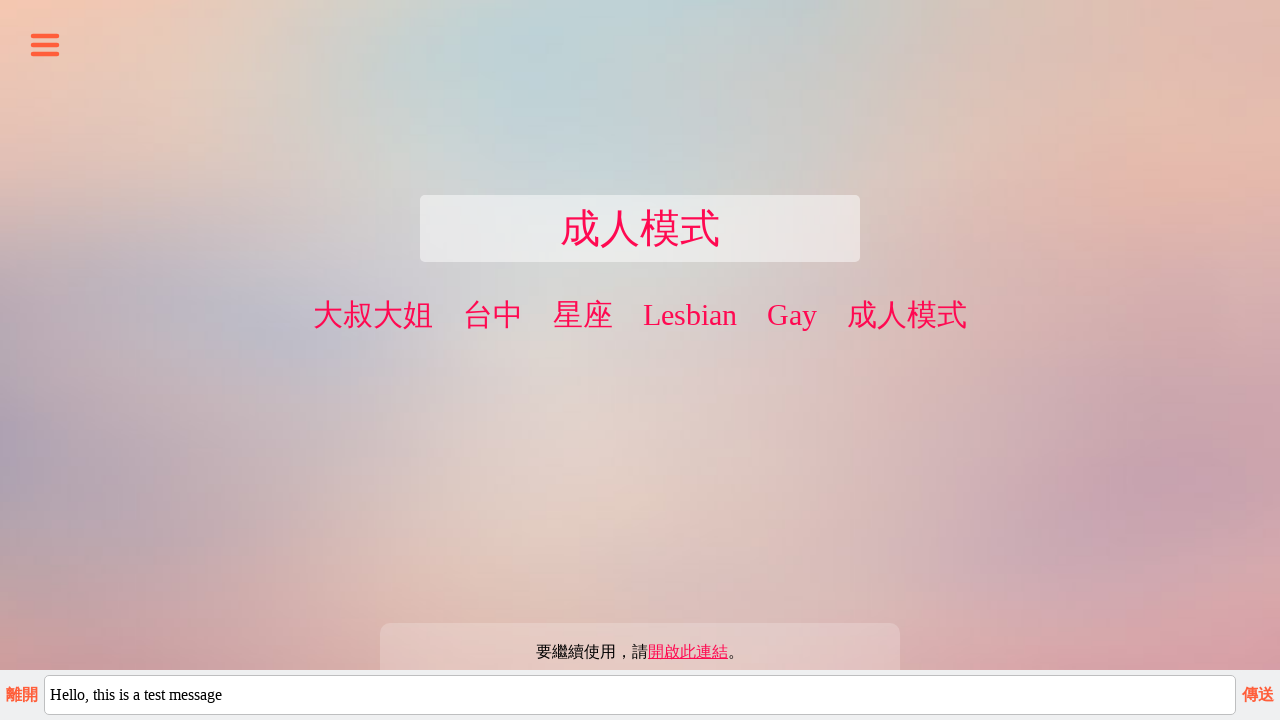

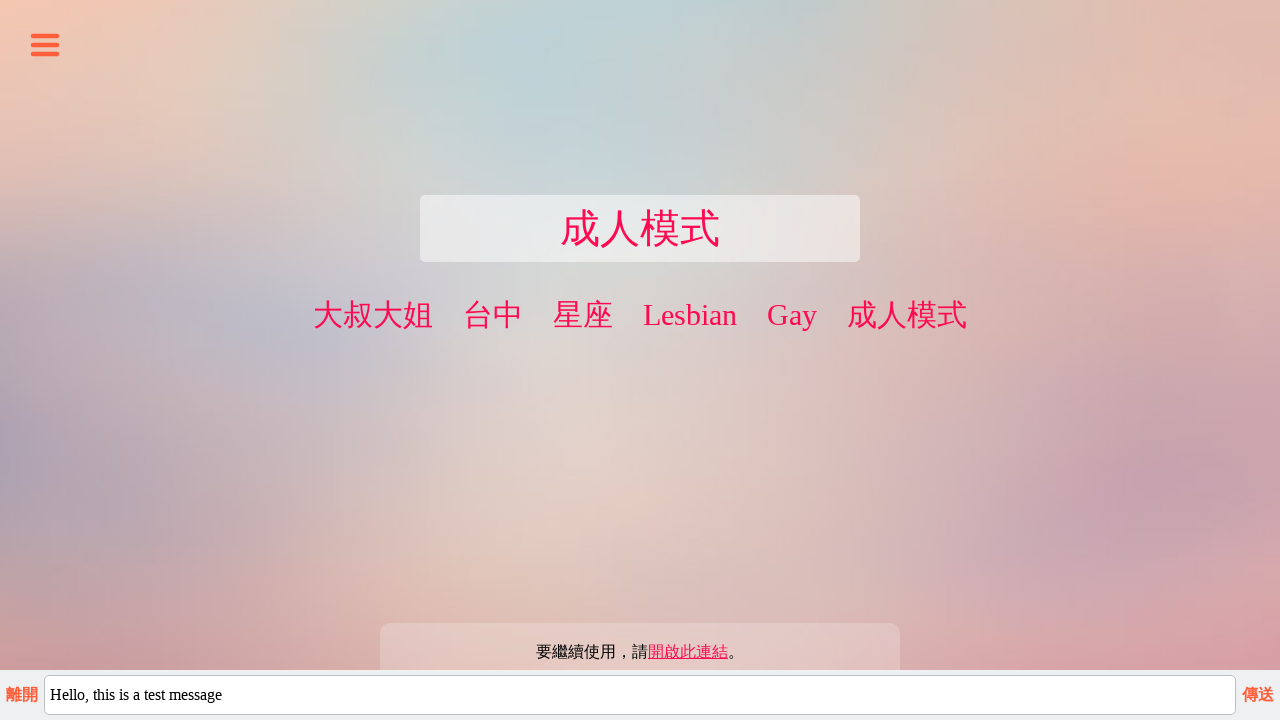